Tests handling of a simple JavaScript alert by clicking the alert button, reading the alert text, and dismissing it

Starting URL: https://the-internet.herokuapp.com/javascript_alerts

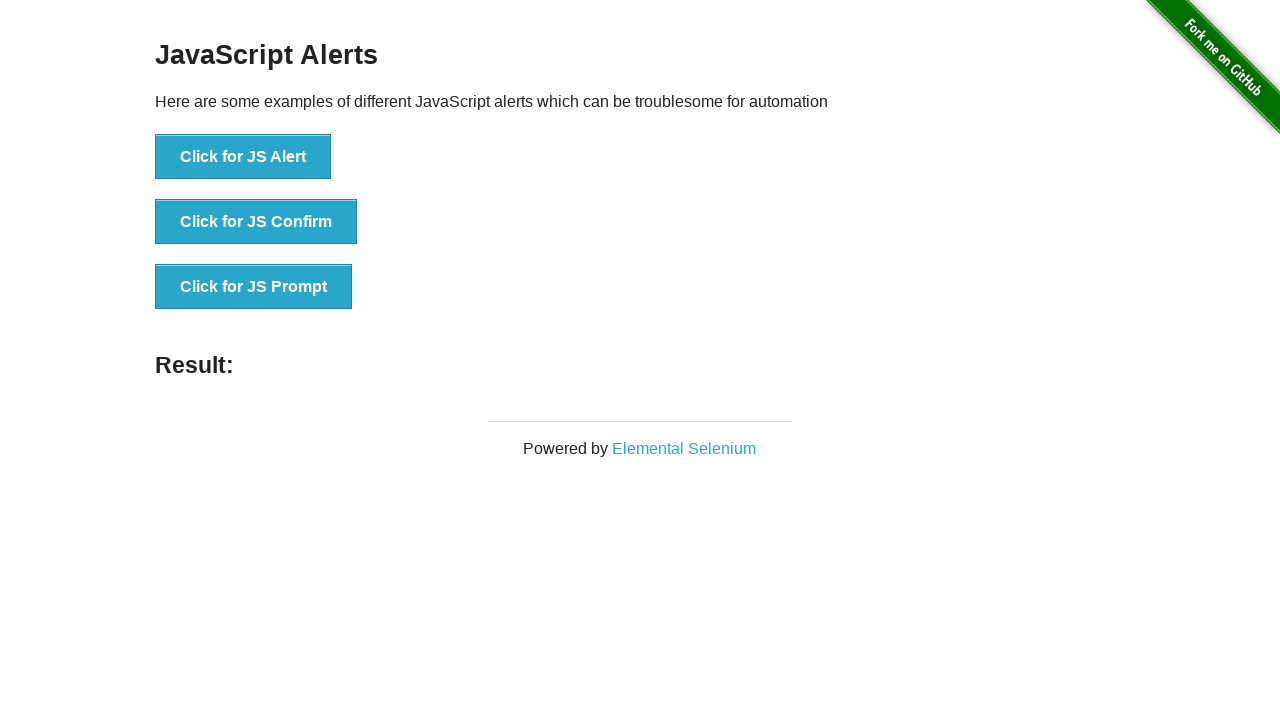

Navigated to JavaScript alerts test page
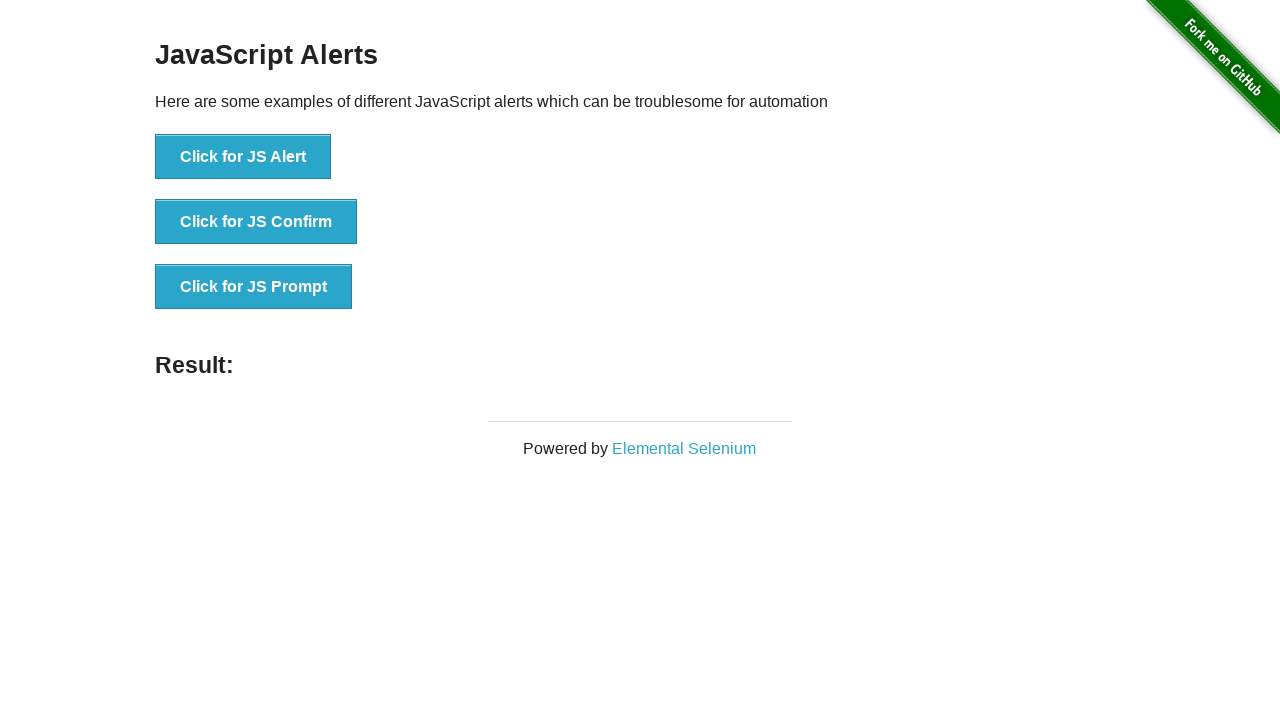

Clicked button to trigger JavaScript alert at (243, 157) on xpath=//button[text()='Click for JS Alert']
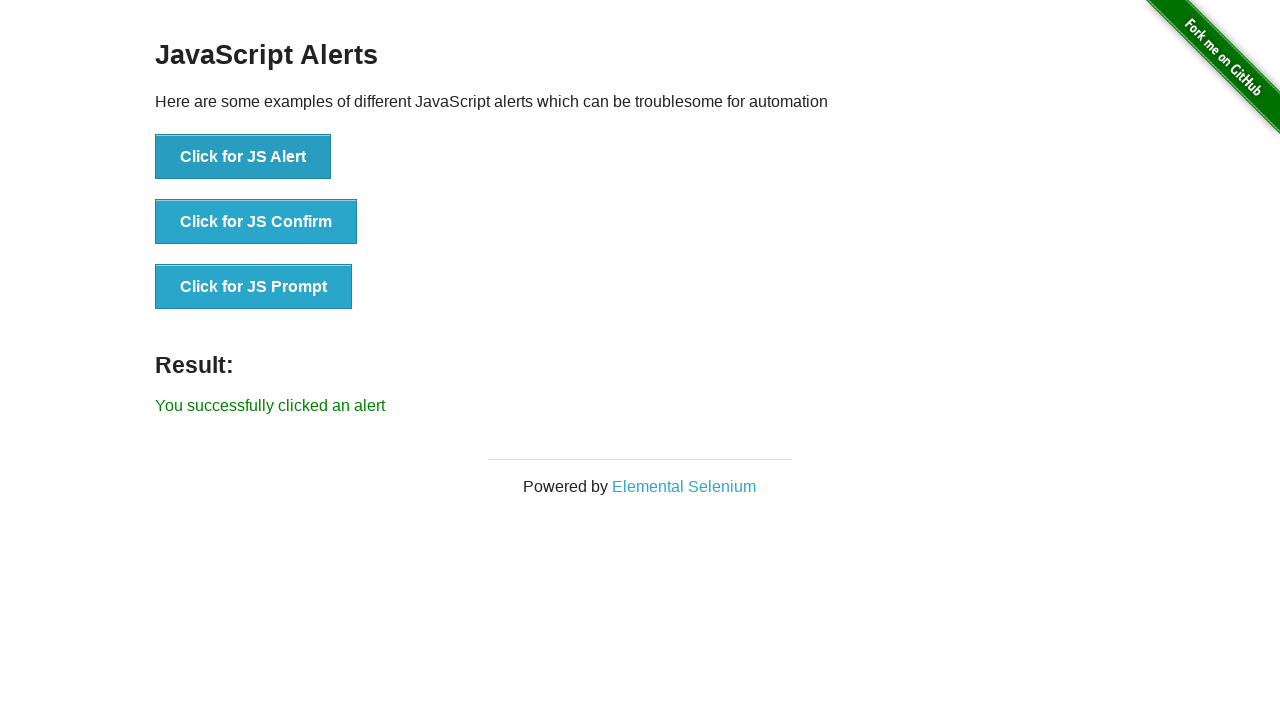

JavaScript alert was dismissed
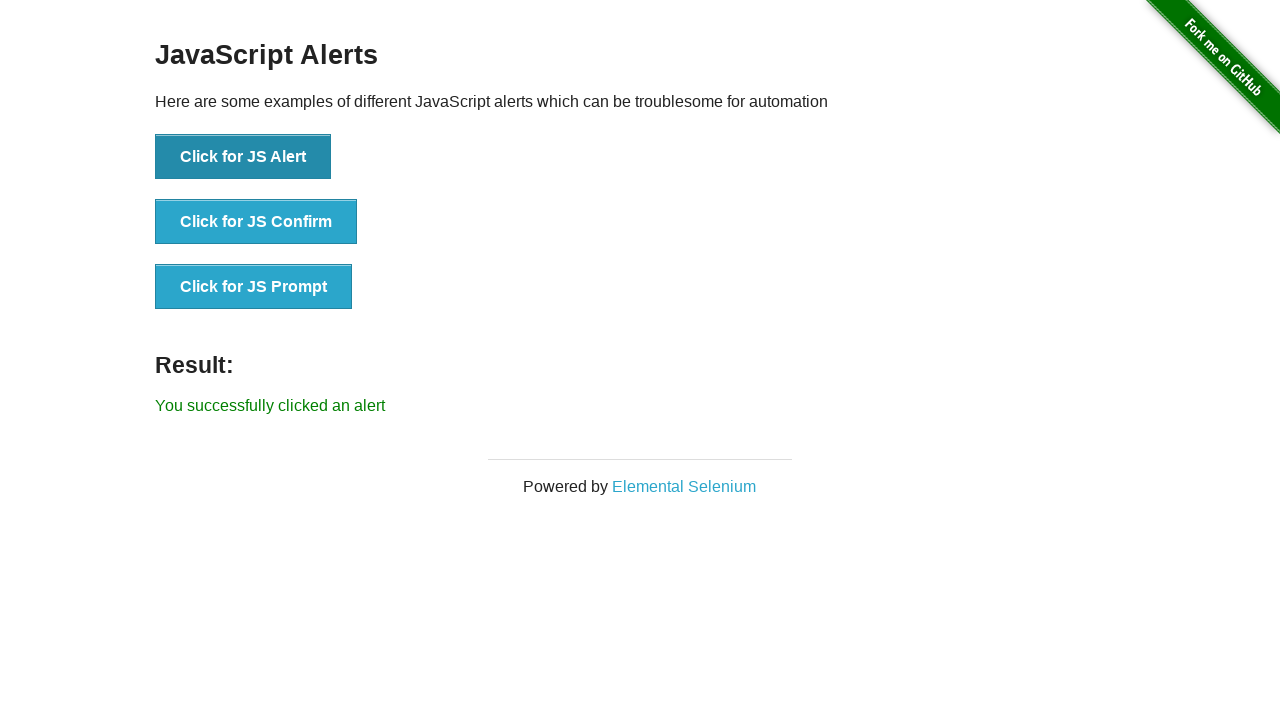

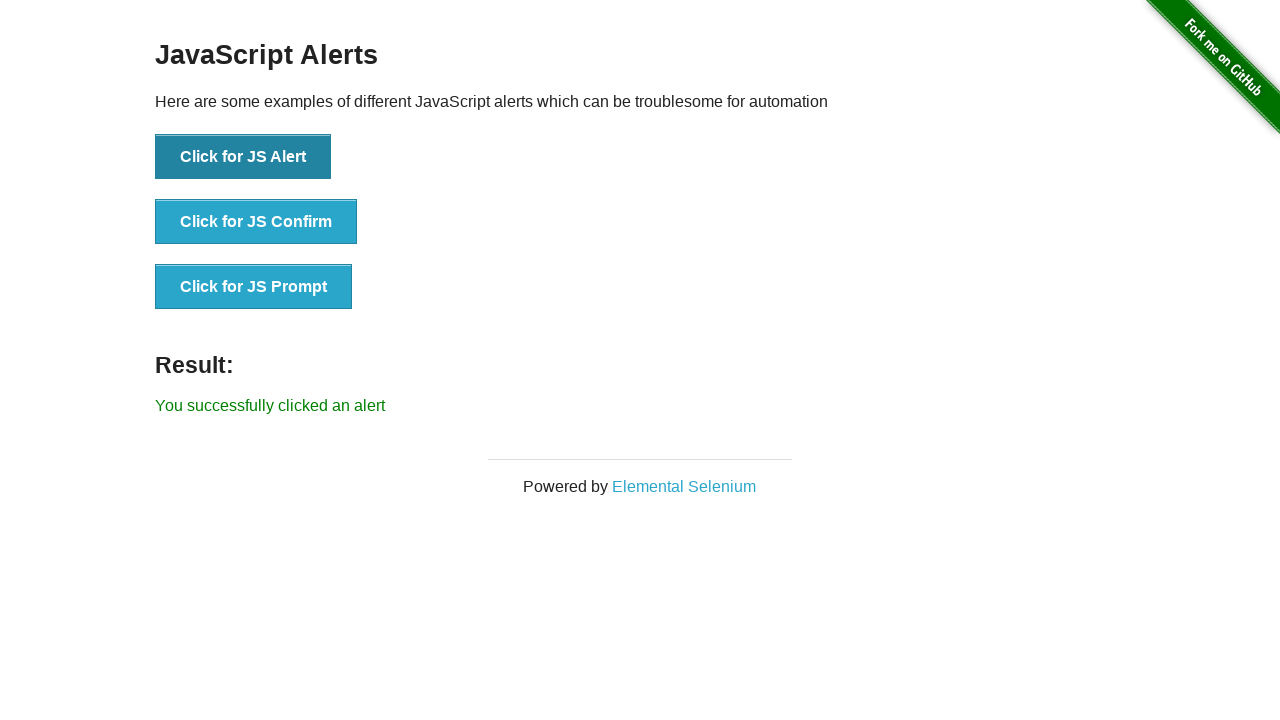